Regression test that verifies the demoblaze.com homepage loads successfully

Starting URL: https://demoblaze.com/

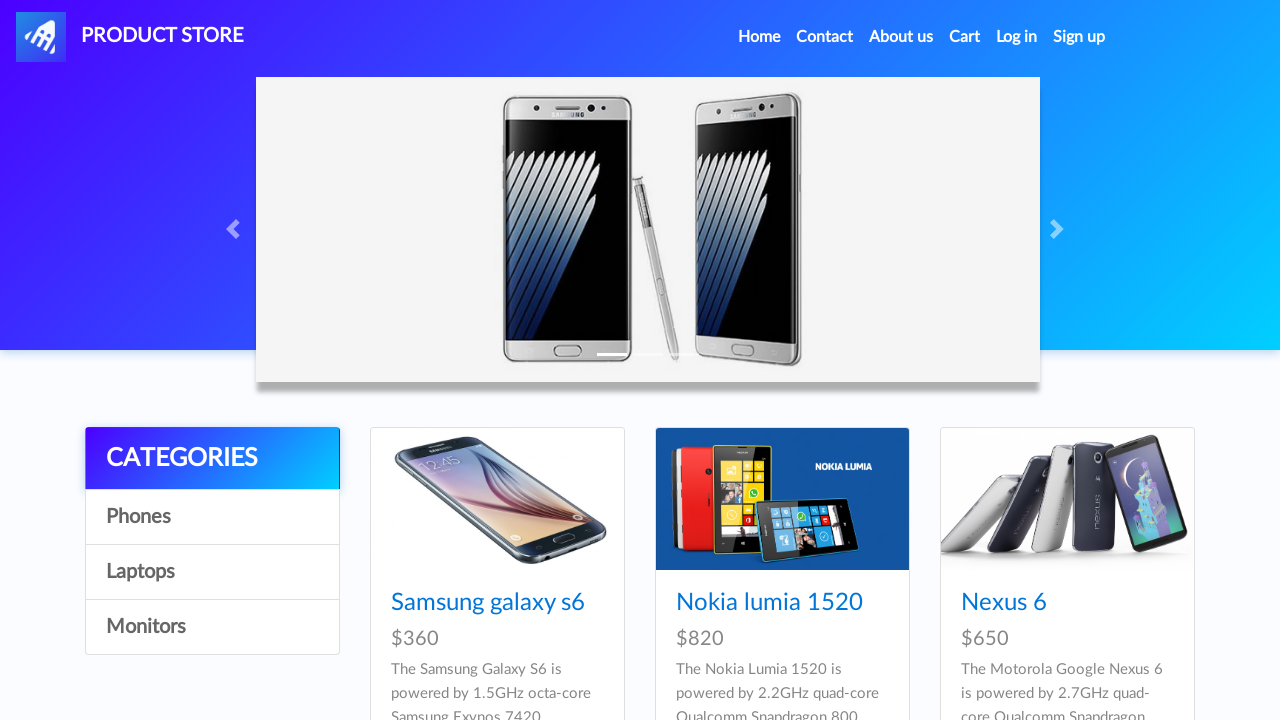

Waited for domcontentloaded event on demoblaze.com homepage
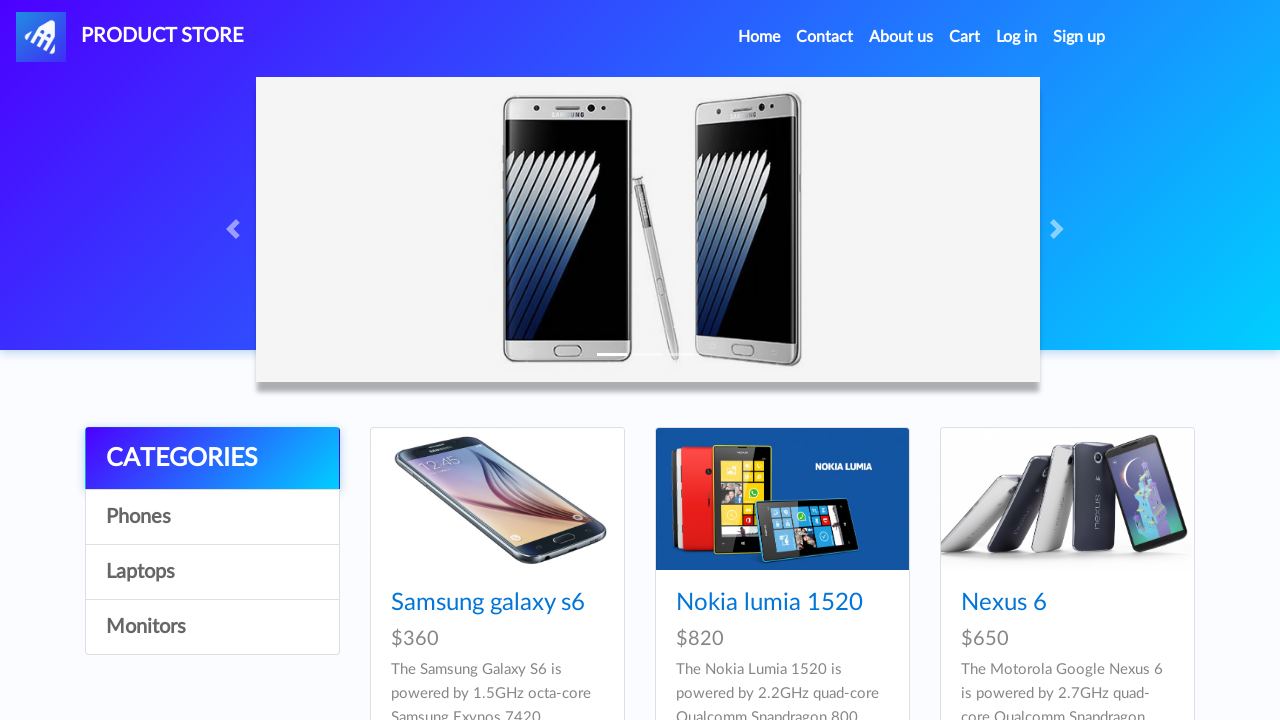

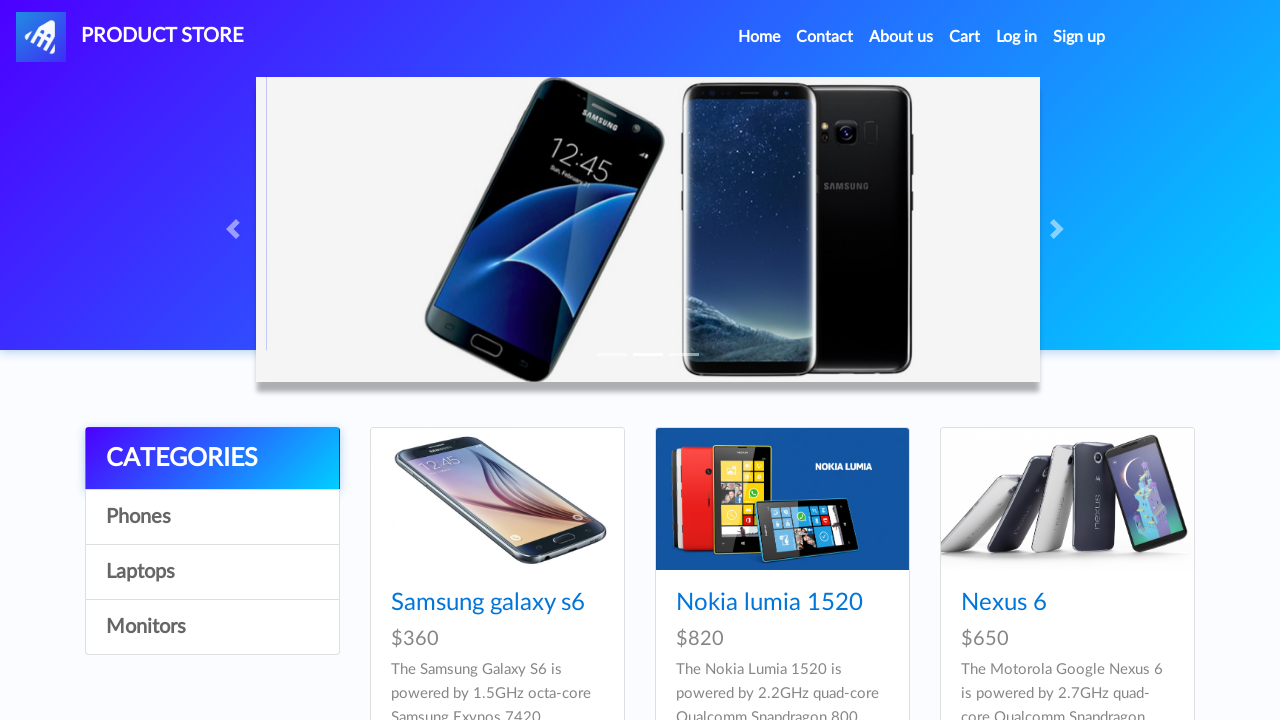